Tests basic browser navigation including navigating between pages, using back button, and refreshing the page on Rahul Shetty Academy website

Starting URL: https://rahulshettyacademy.com/

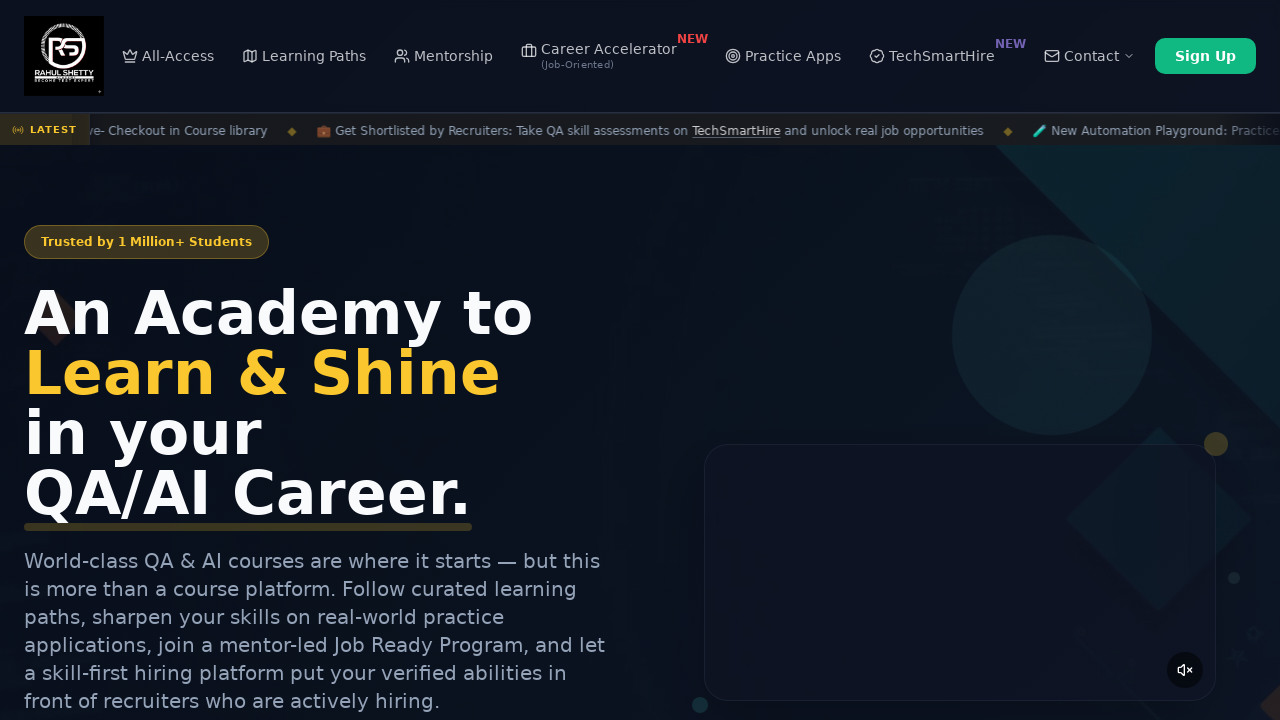

Navigated to AutomationPractice page
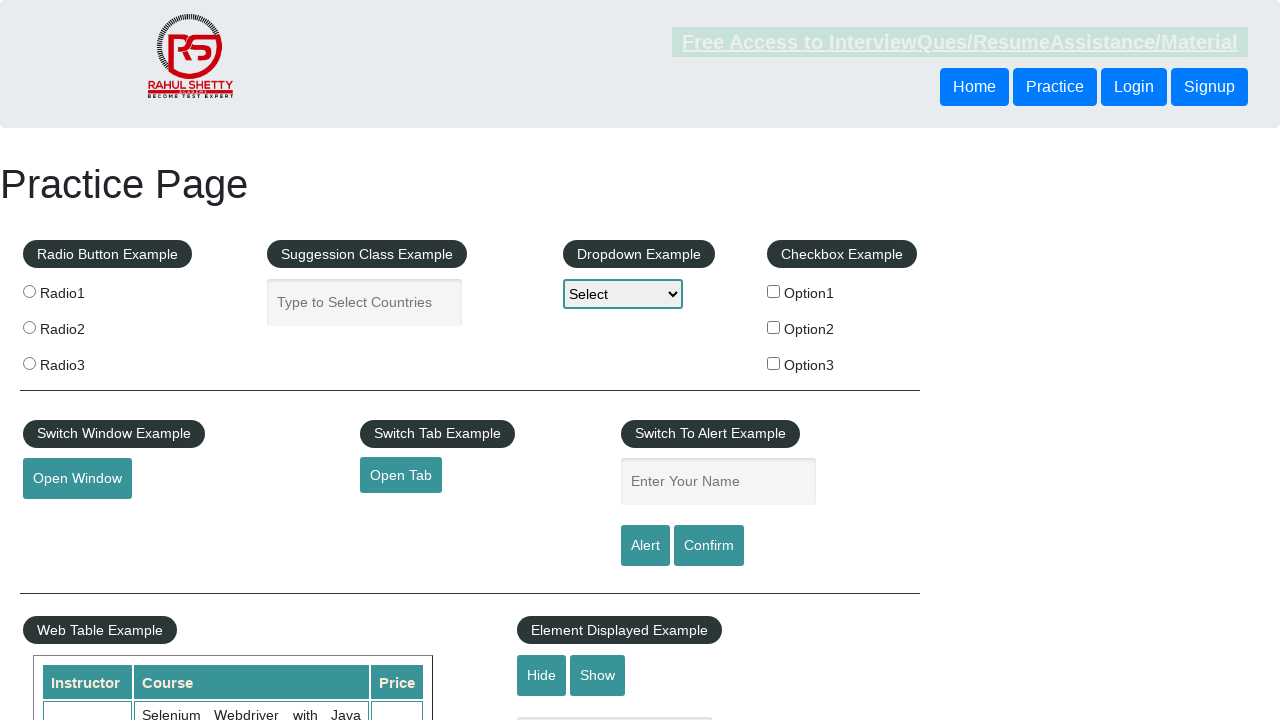

Navigated back to previous page
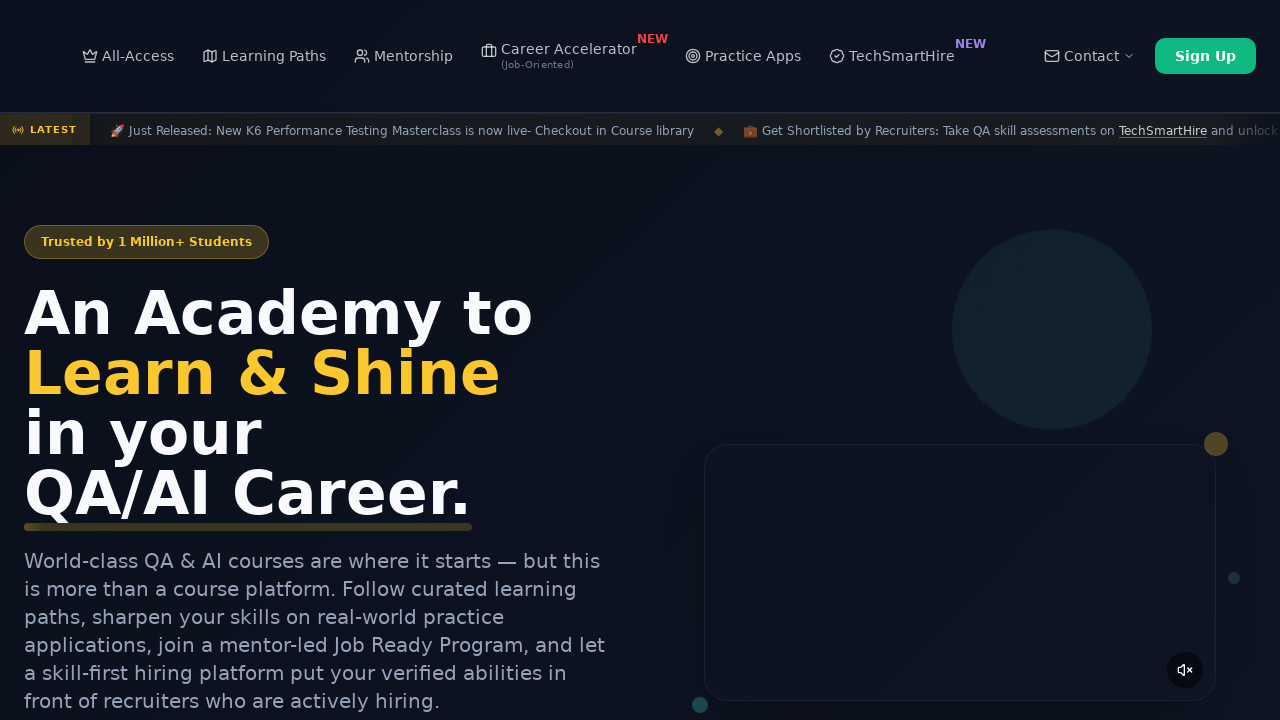

Refreshed the current page
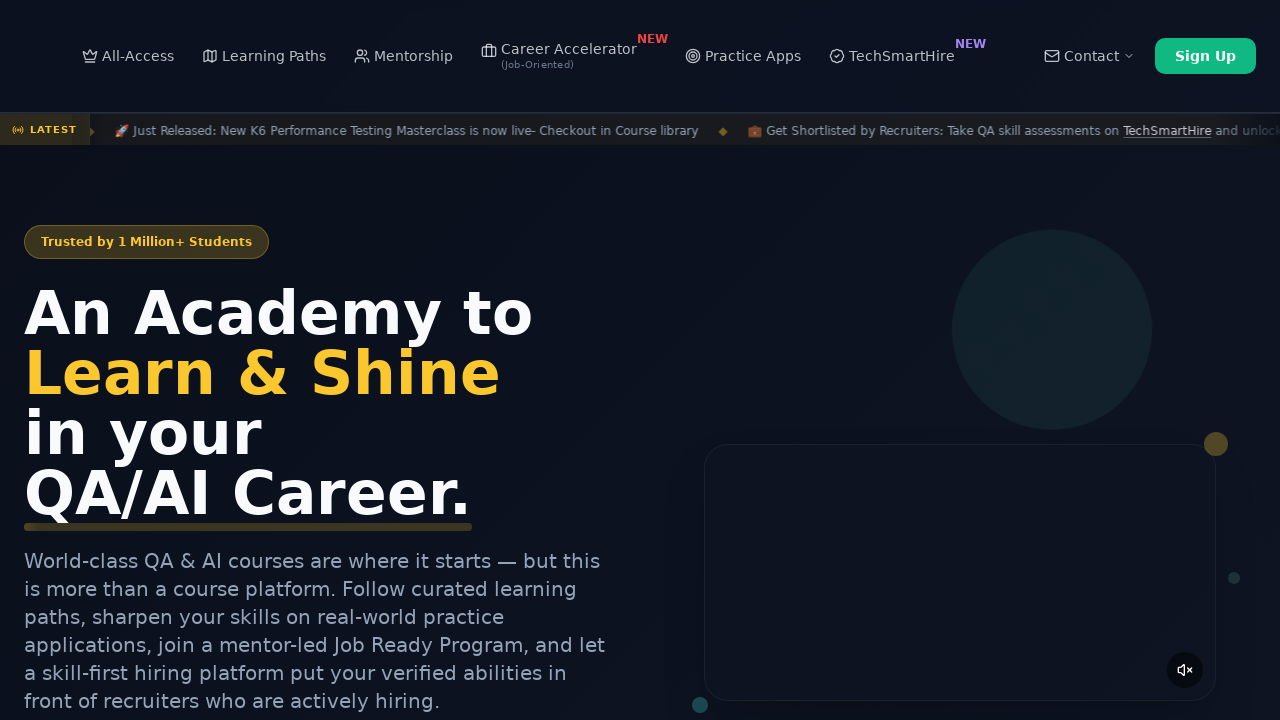

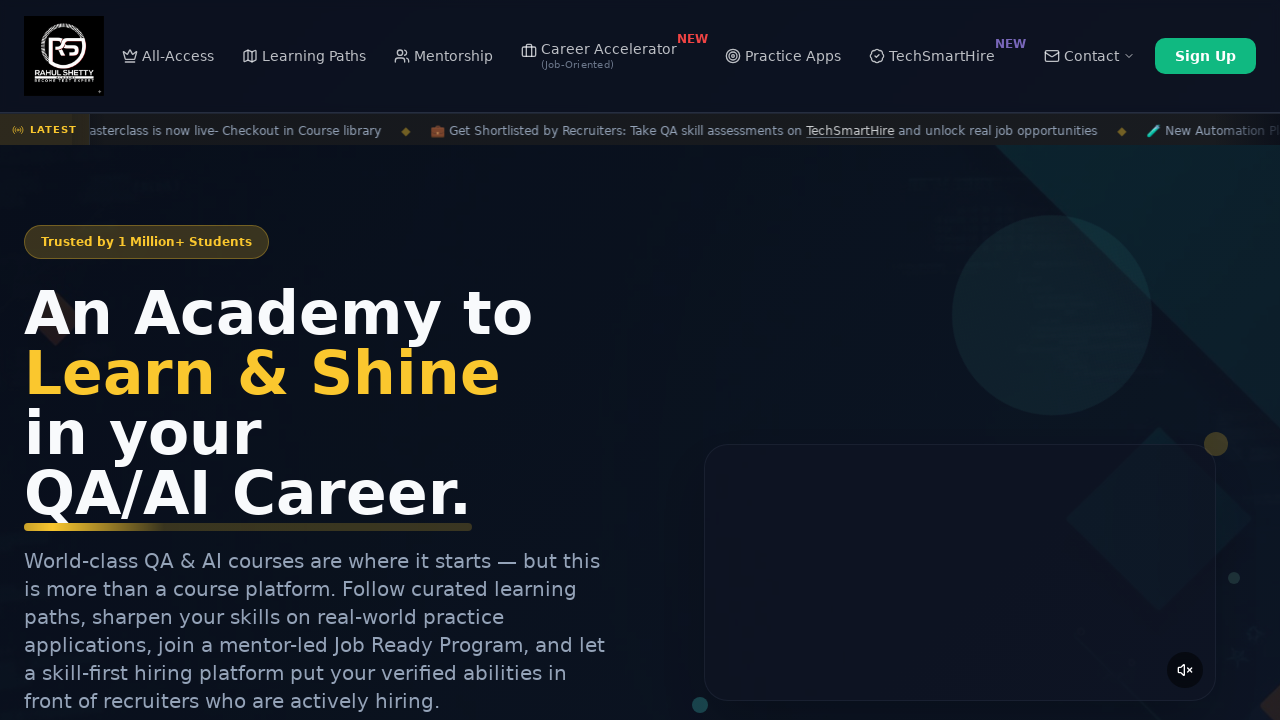